Tests status codes page by navigating to the 500 status code page

Starting URL: https://the-internet.herokuapp.com/

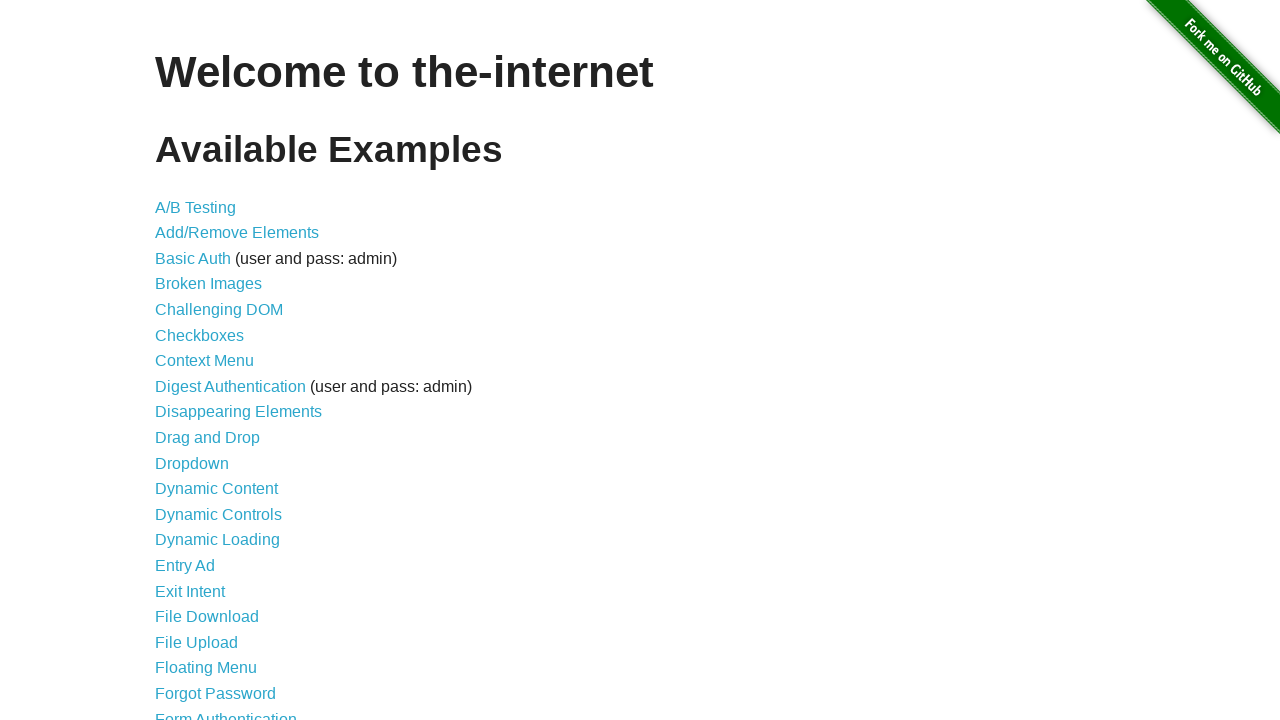

Clicked on the status codes link at (203, 600) on xpath=//a[@href='/status_codes']
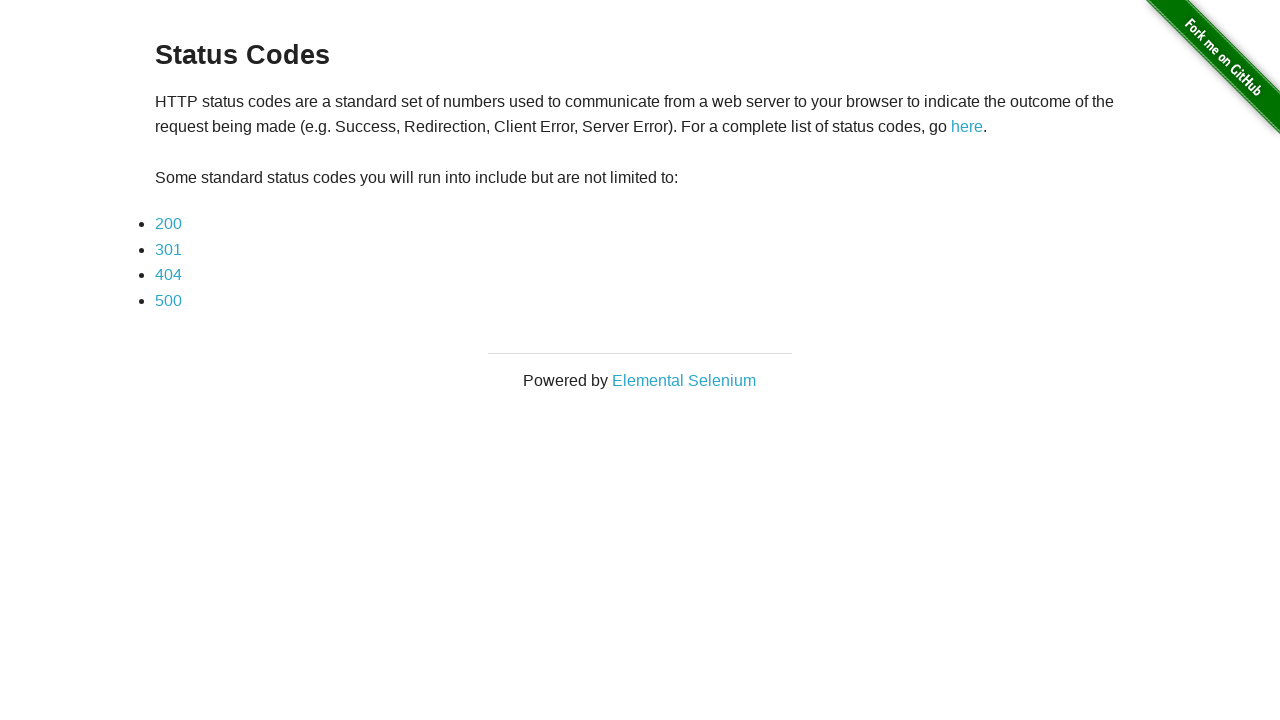

Clicked on the 500 status code link at (168, 300) on xpath=//li/a[text()='500']
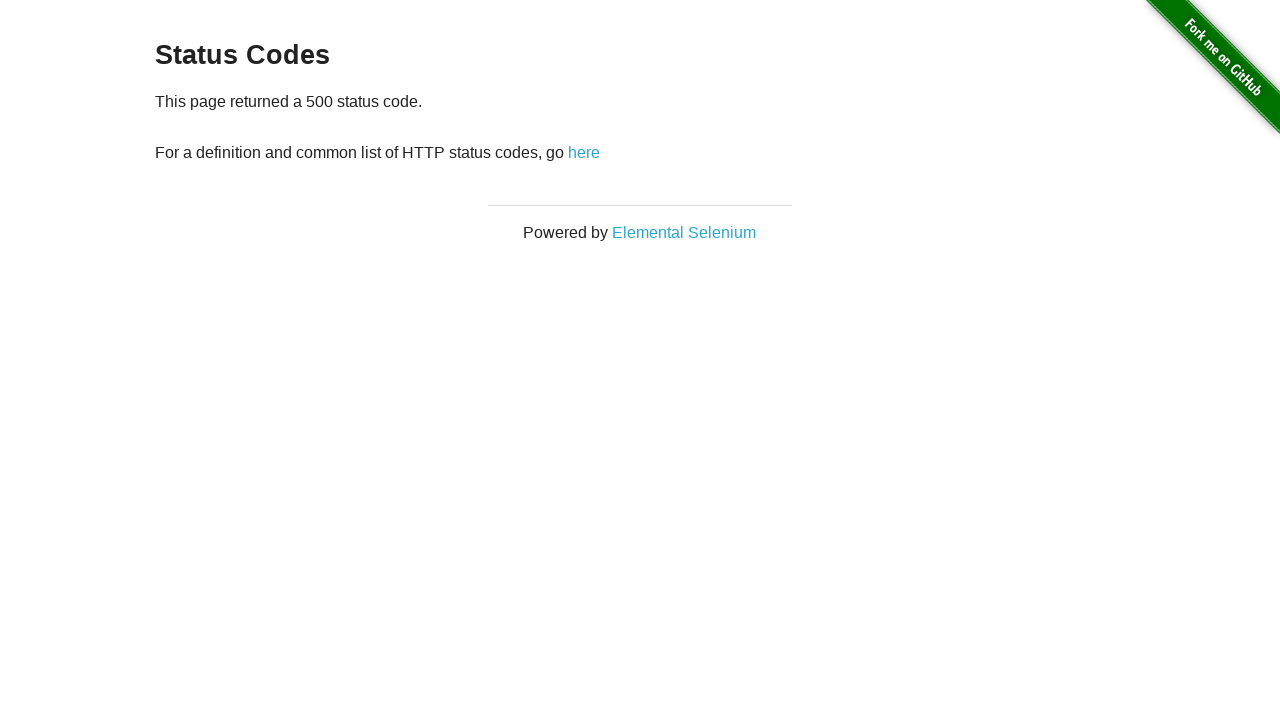

500 status code page loaded with result paragraph
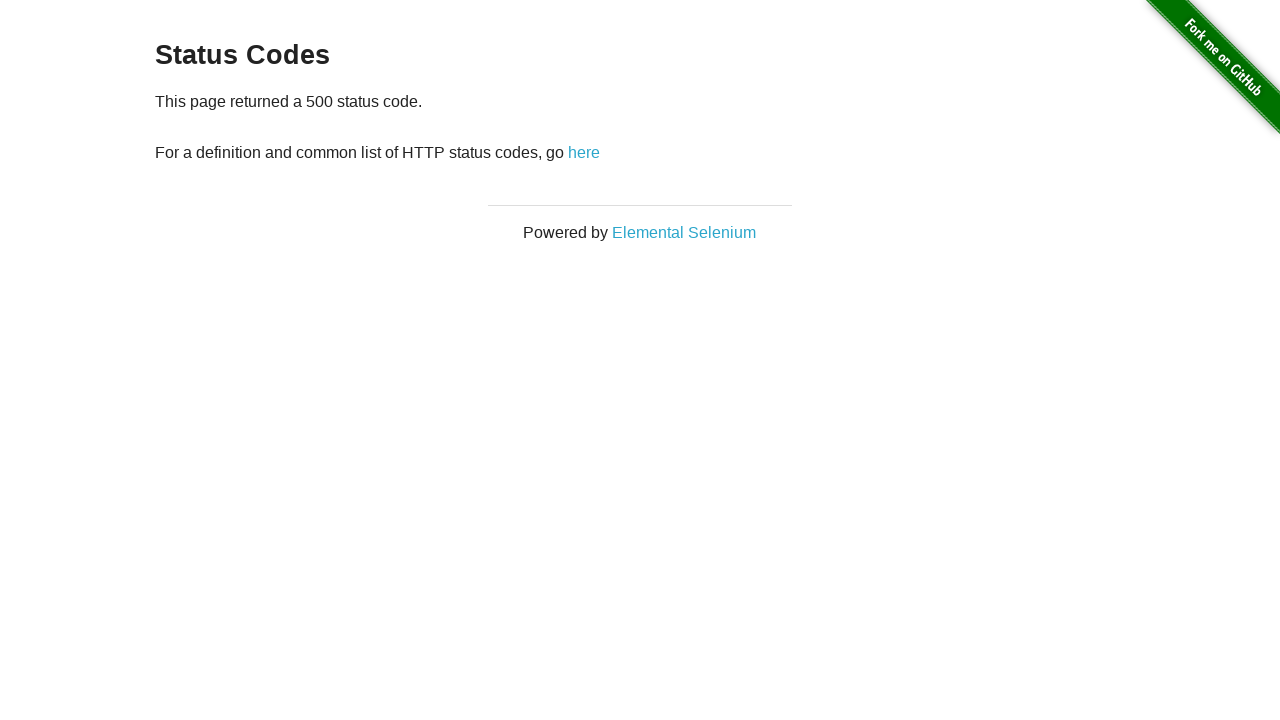

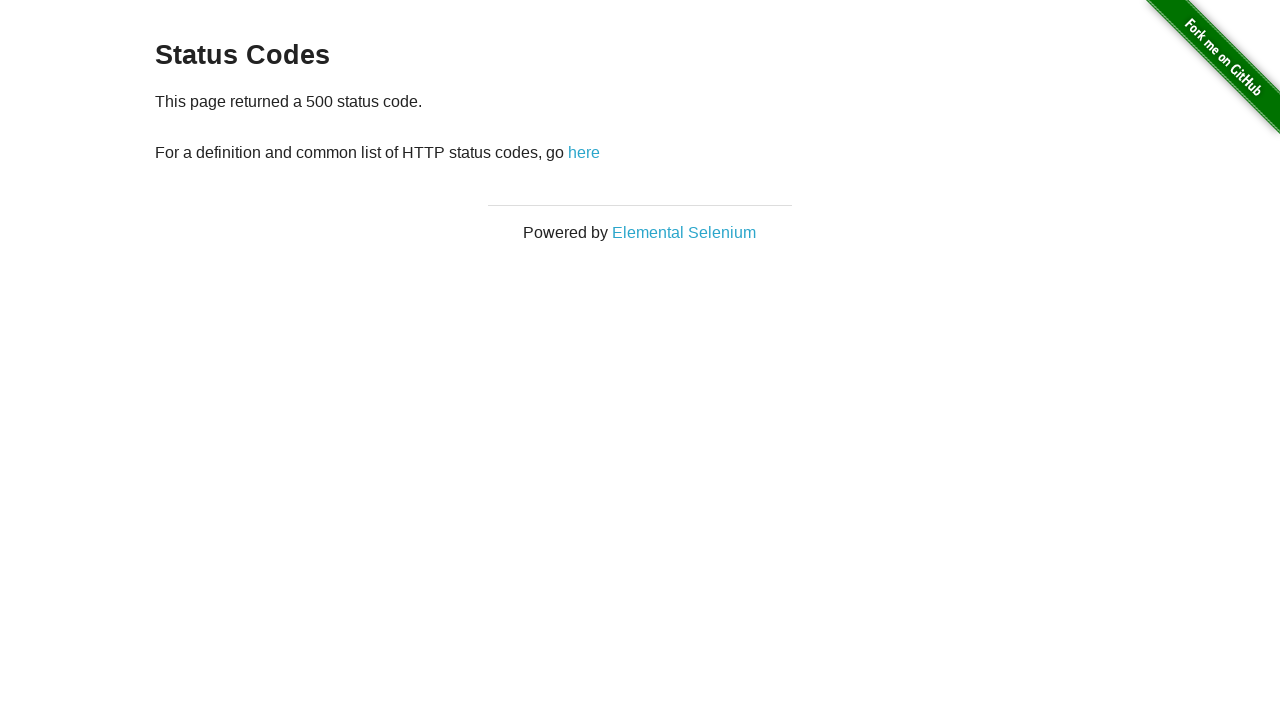